Navigates to the homepage and verifies that anchor links are present on the page

Starting URL: http://www.zlti.com

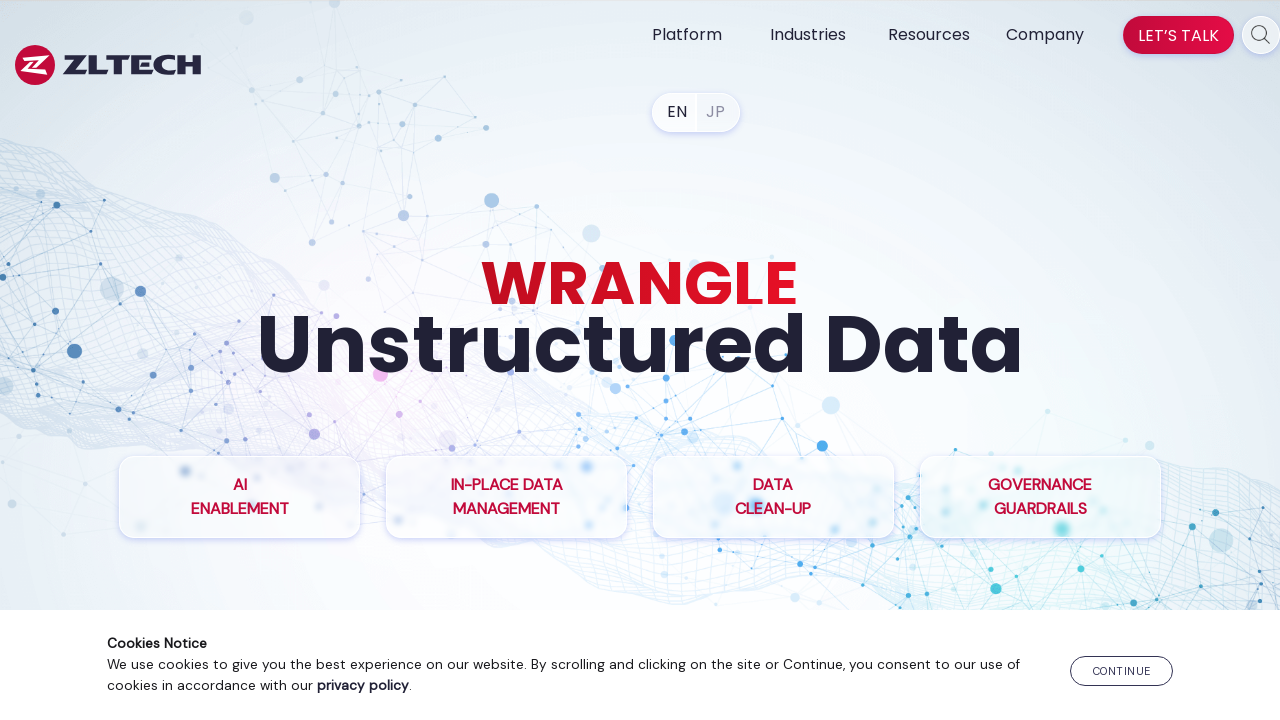

Waited for page to fully load (domcontentloaded)
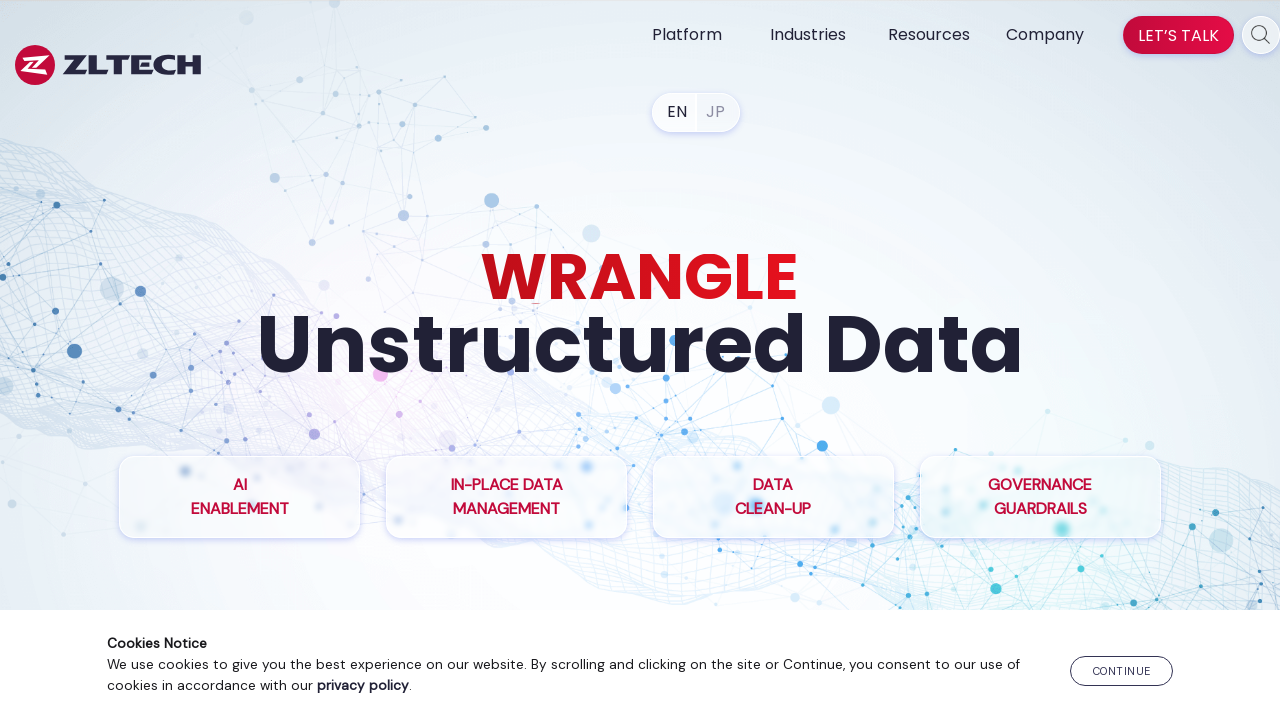

Verified anchor tags are present on the page
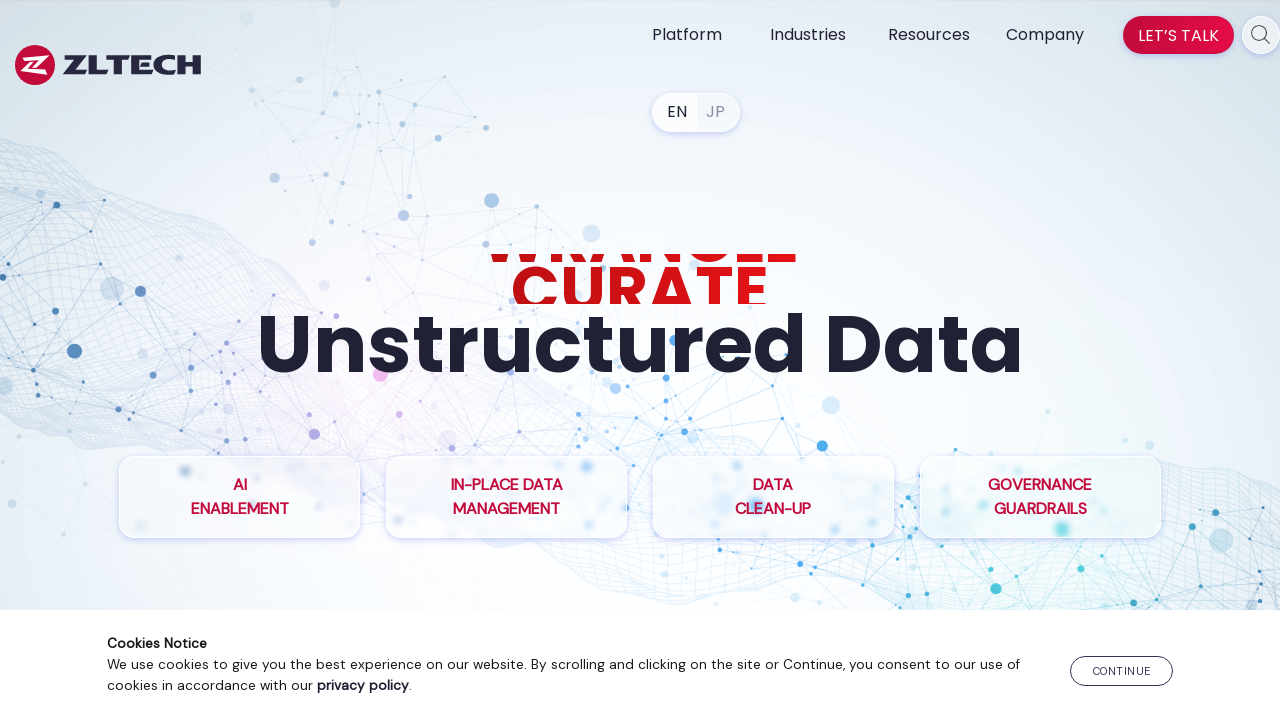

Retrieved all anchor links from the page
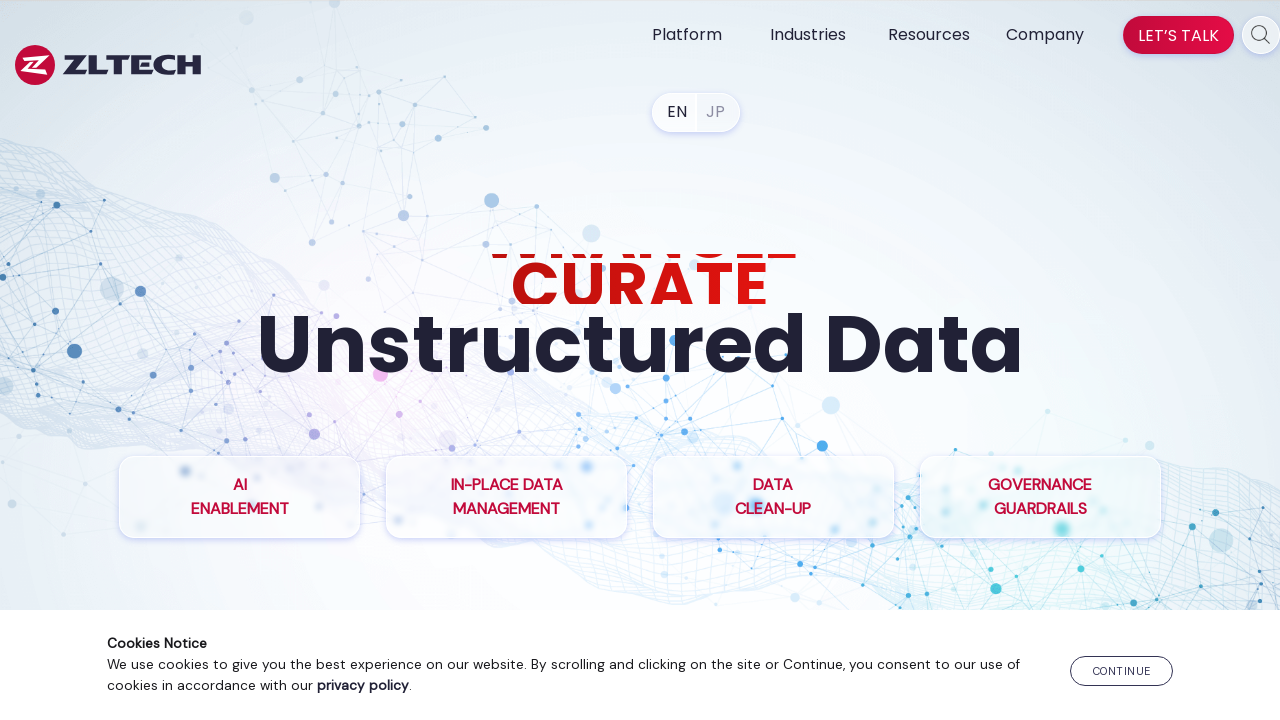

Assertion passed: anchor links are present on the page
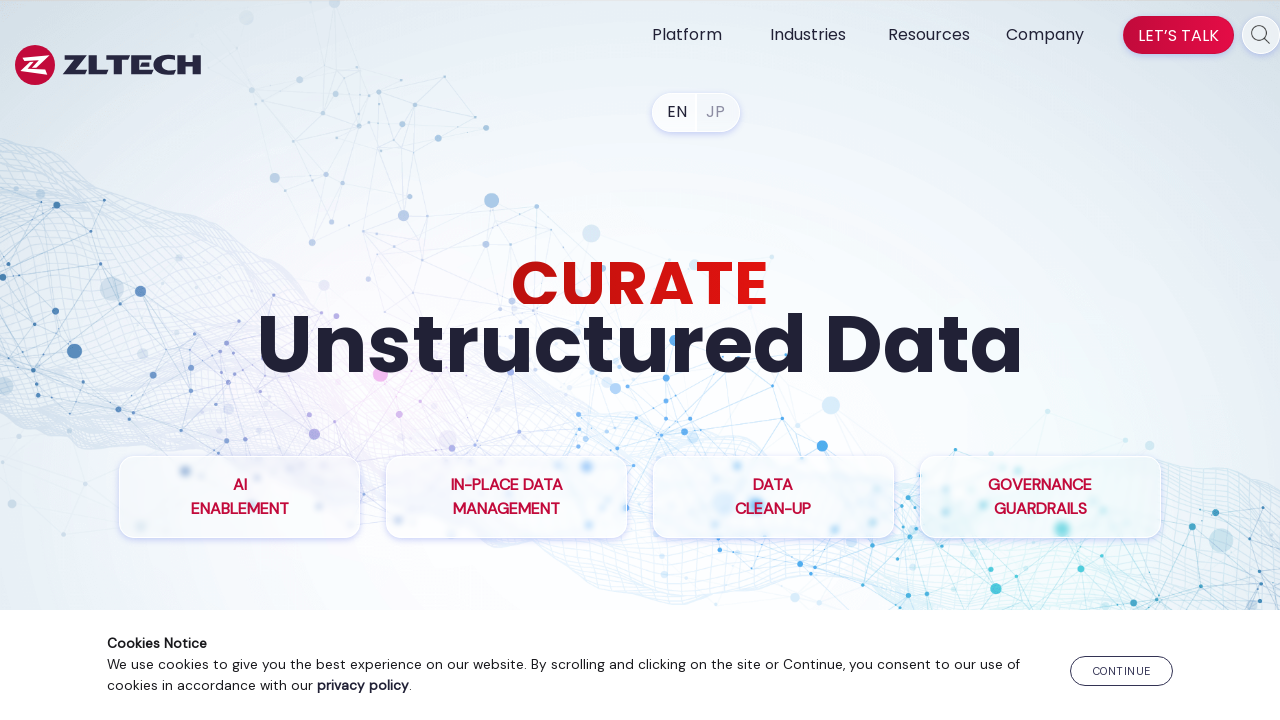

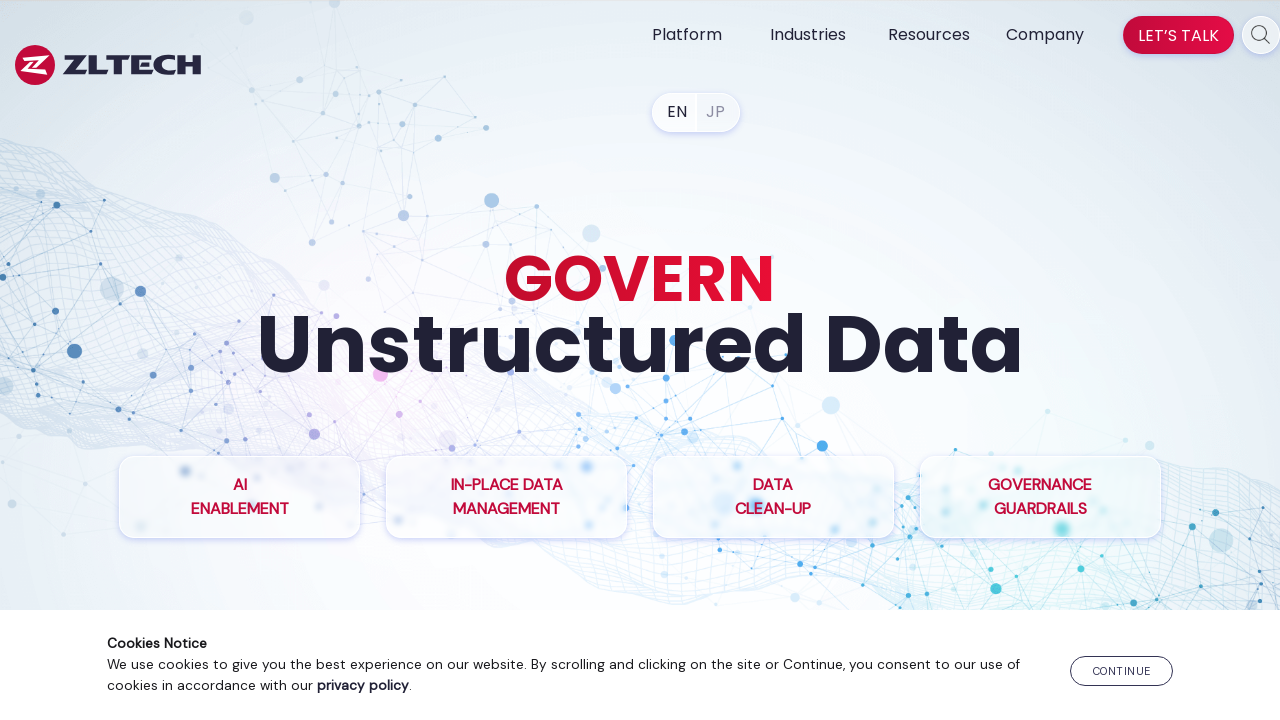